Tests multiple window handling by opening new windows/tabs, switching between them, and closing child windows

Starting URL: https://www.hyrtutorials.com/p/window-handles-practice.html

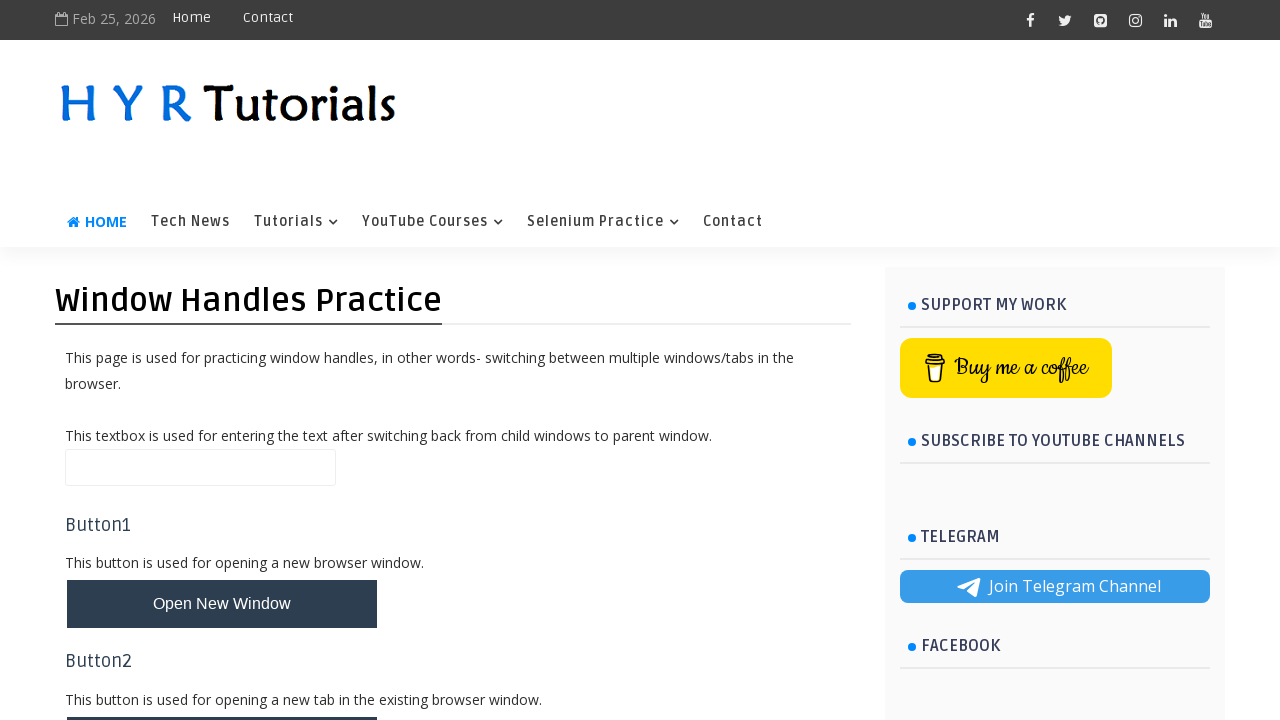

Clicked button to open new window at (222, 604) on #newWindowBtn
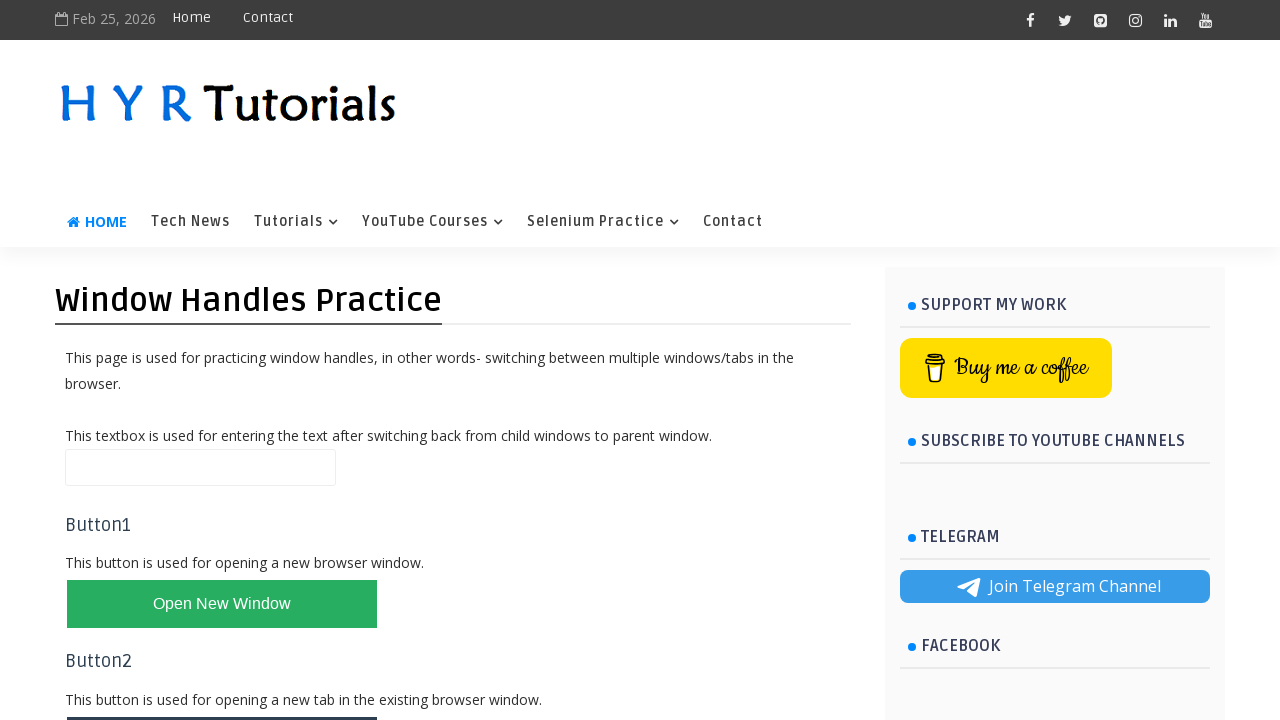

Scrolled to 'open new tab' button
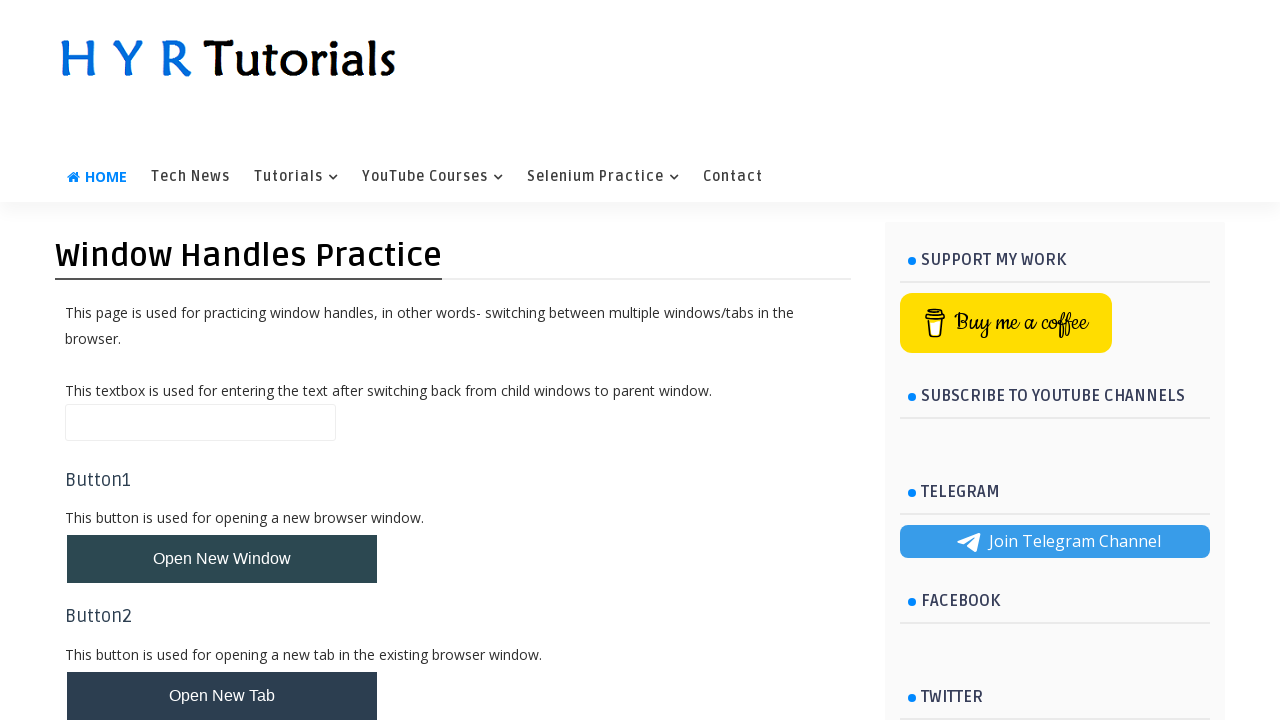

Clicked button to open new tab at (222, 696) on #newTabBtn
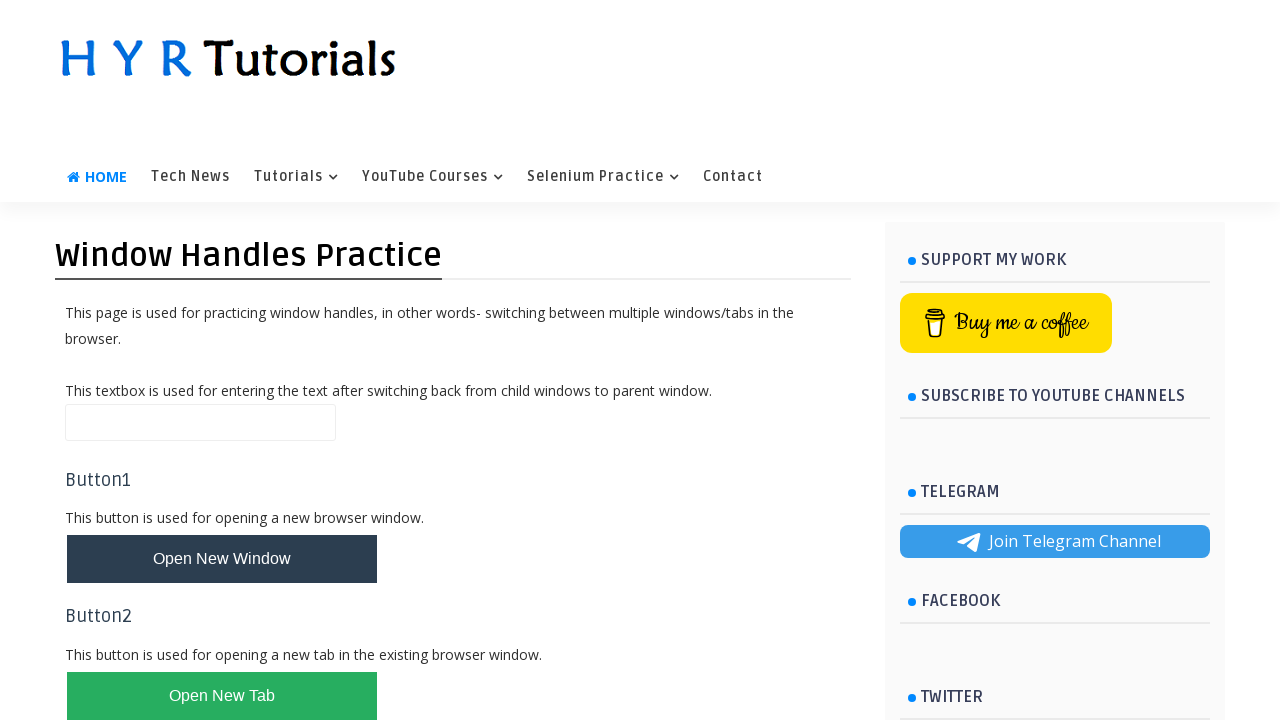

Waited 1 second for new pages to open
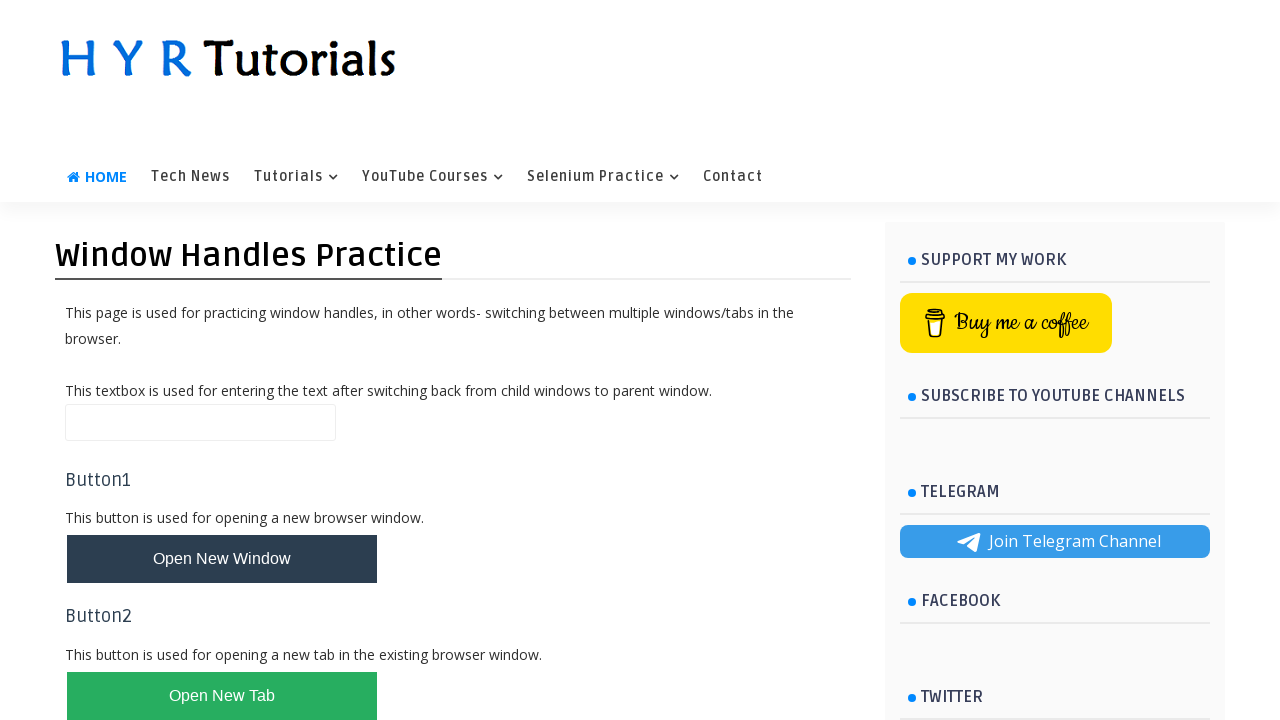

Retrieved all open pages in context (total: 3)
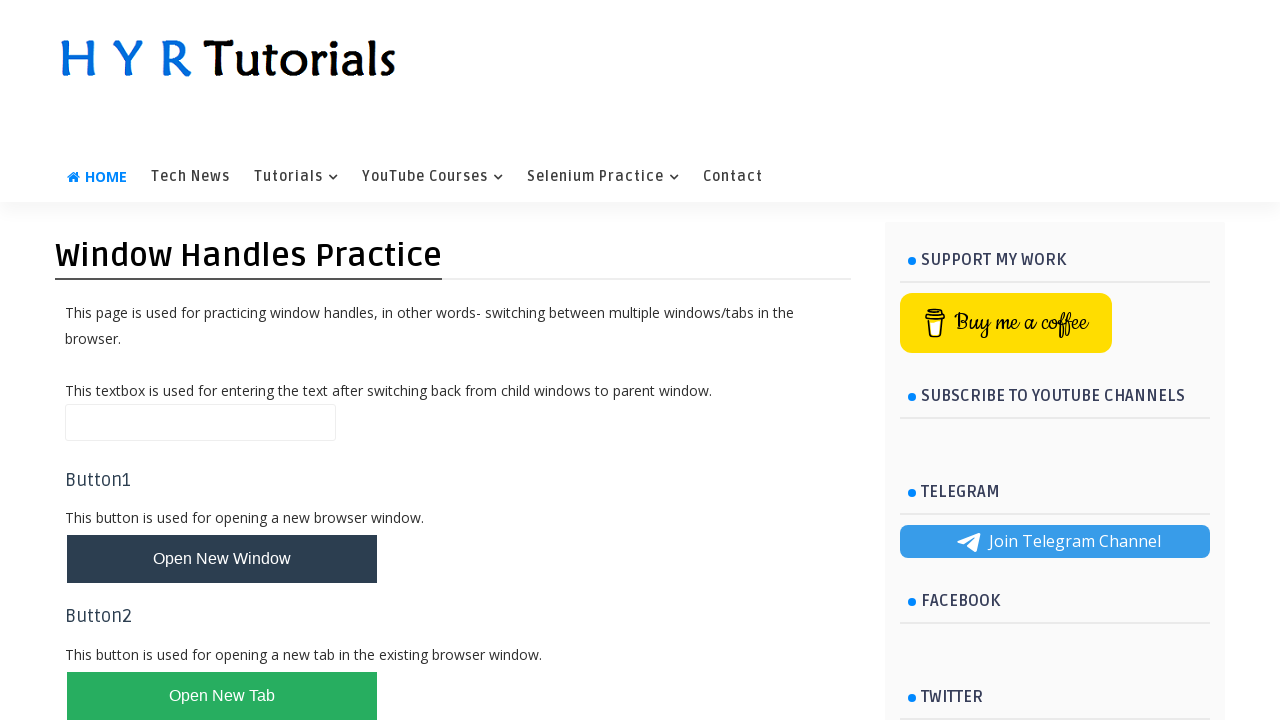

Brought child window 1 to front
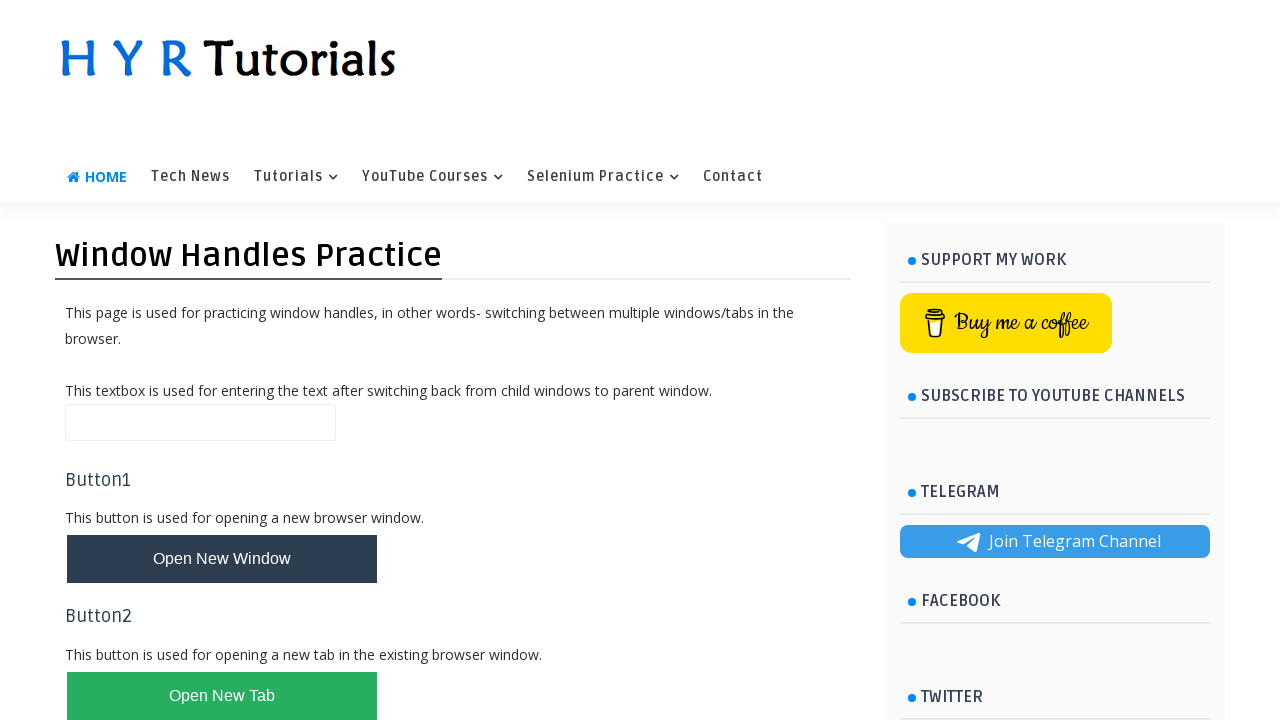

Retrieved URL from child window 1: https://www.hyrtutorials.com/p/basic-controls.html
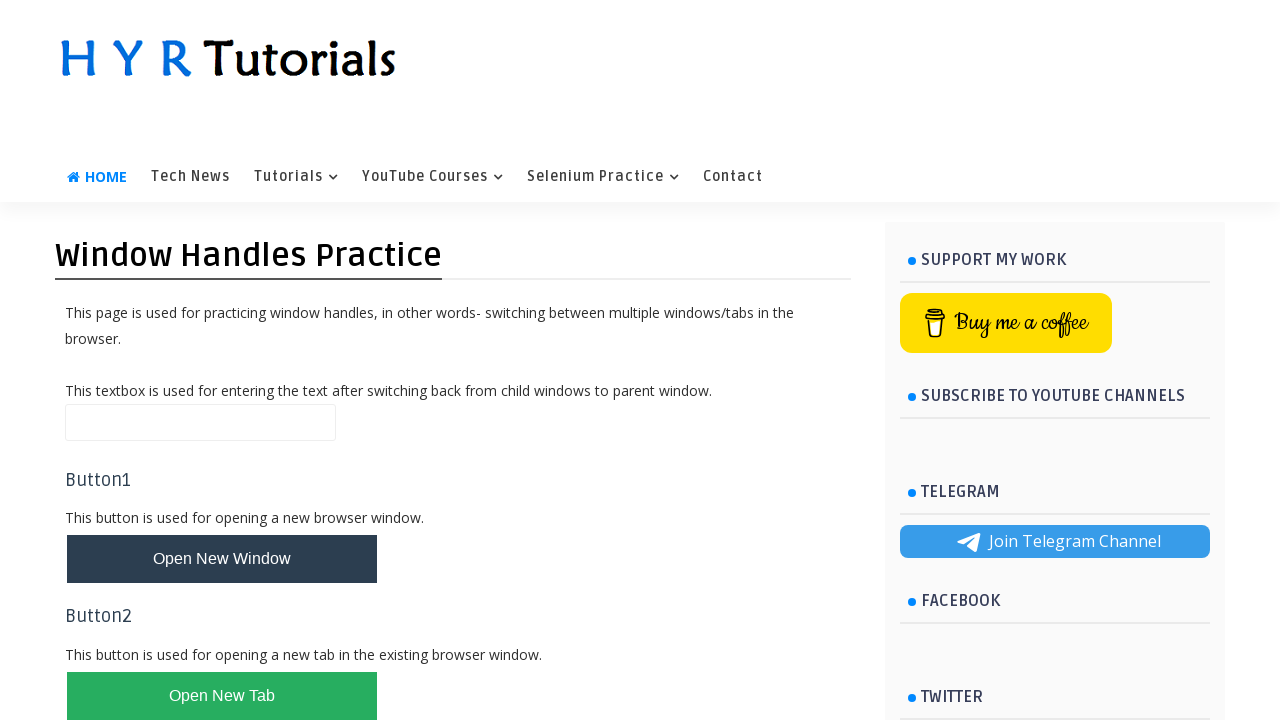

Closed first child window
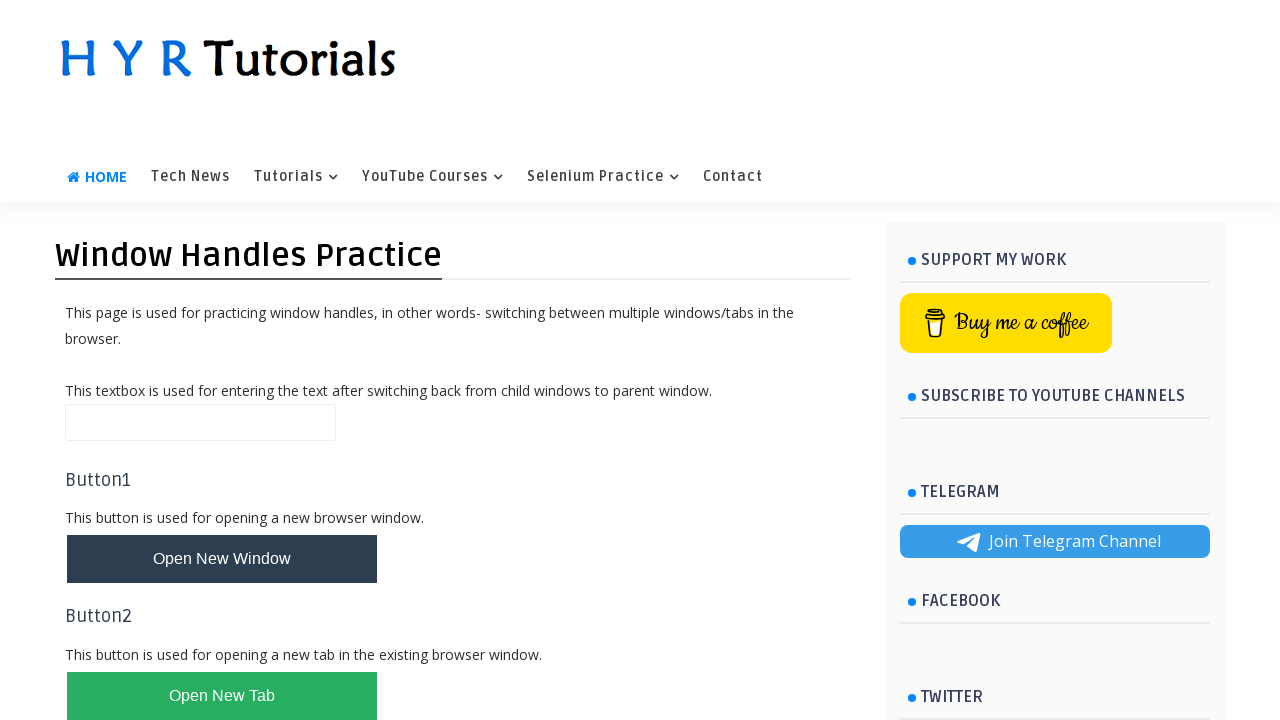

Brought child window 2 to front
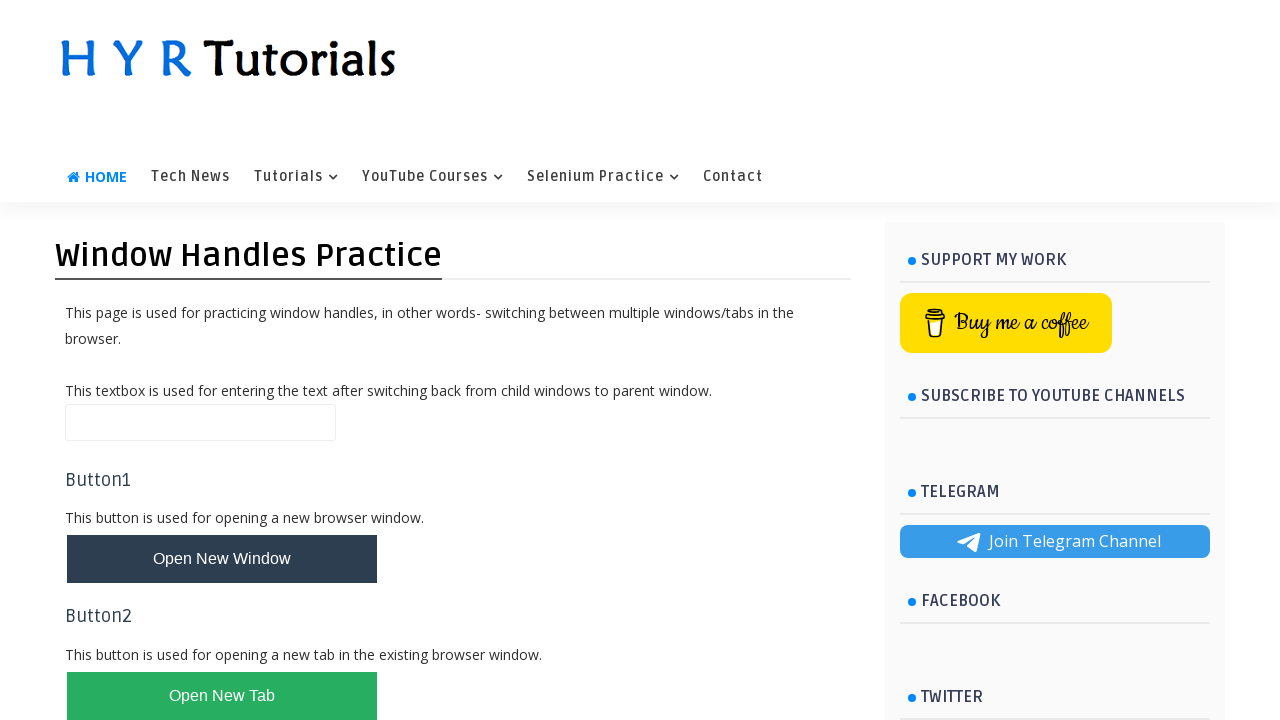

Retrieved URL from child window 2: https://www.hyrtutorials.com/p/alertsdemo.html
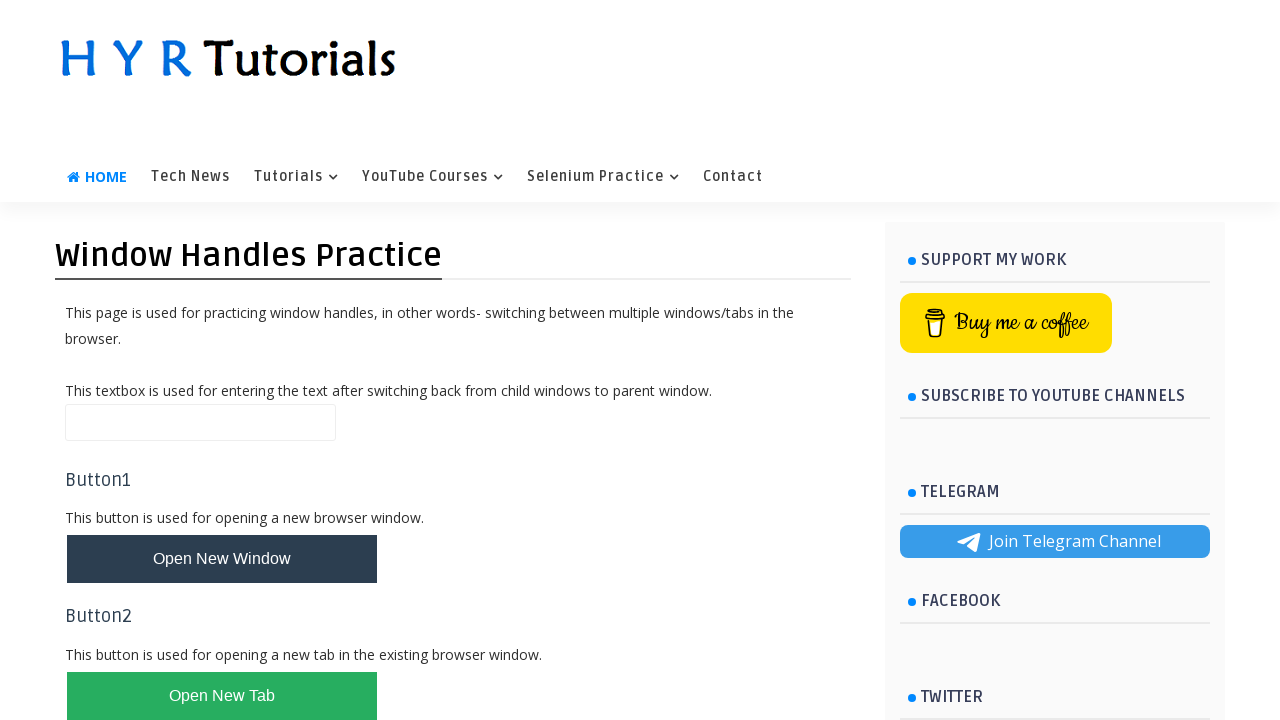

Retrieved title from child window 2: AlertsDemo - H Y R Tutorials
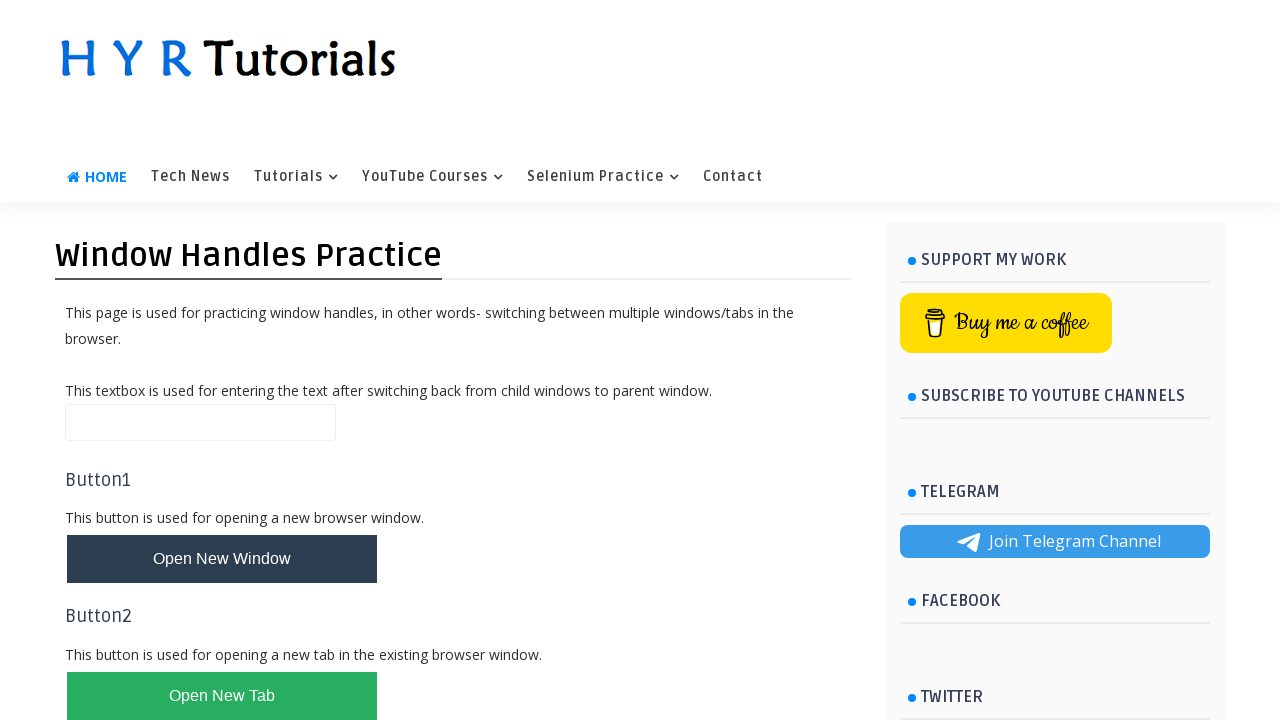

Brought parent window back to front
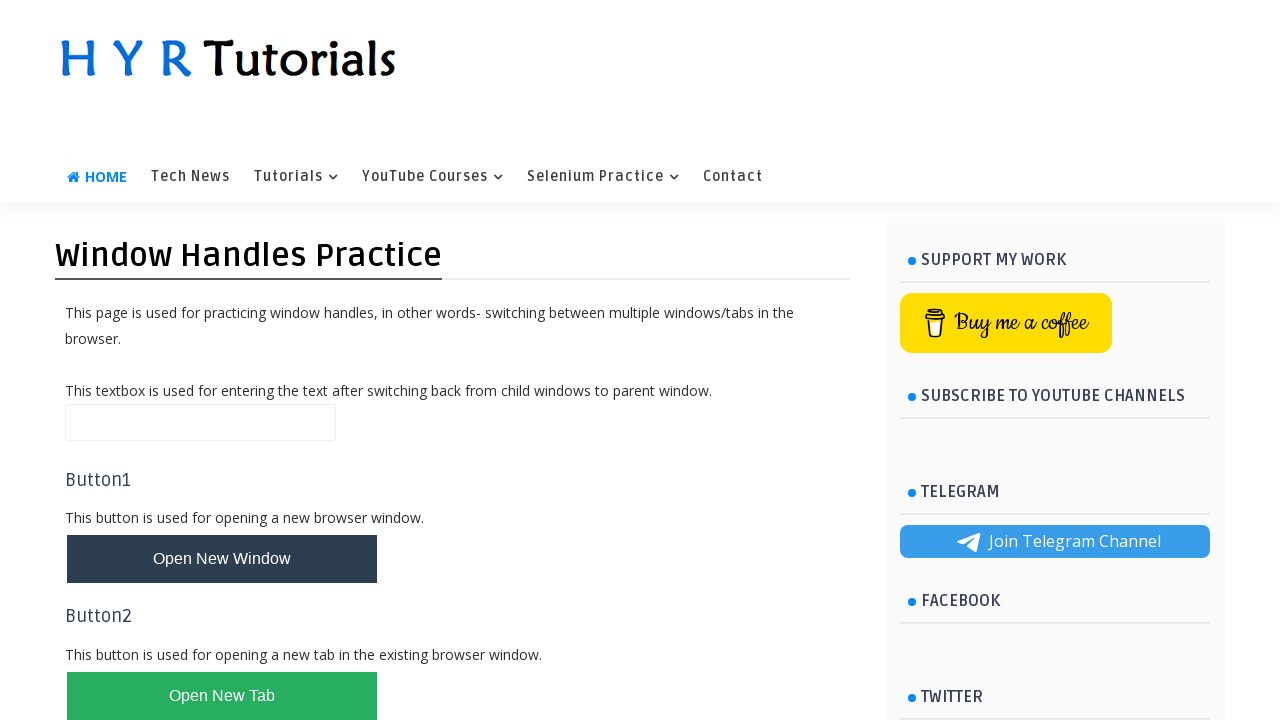

Retrieved parent window URL: https://www.hyrtutorials.com/p/window-handles-practice.html
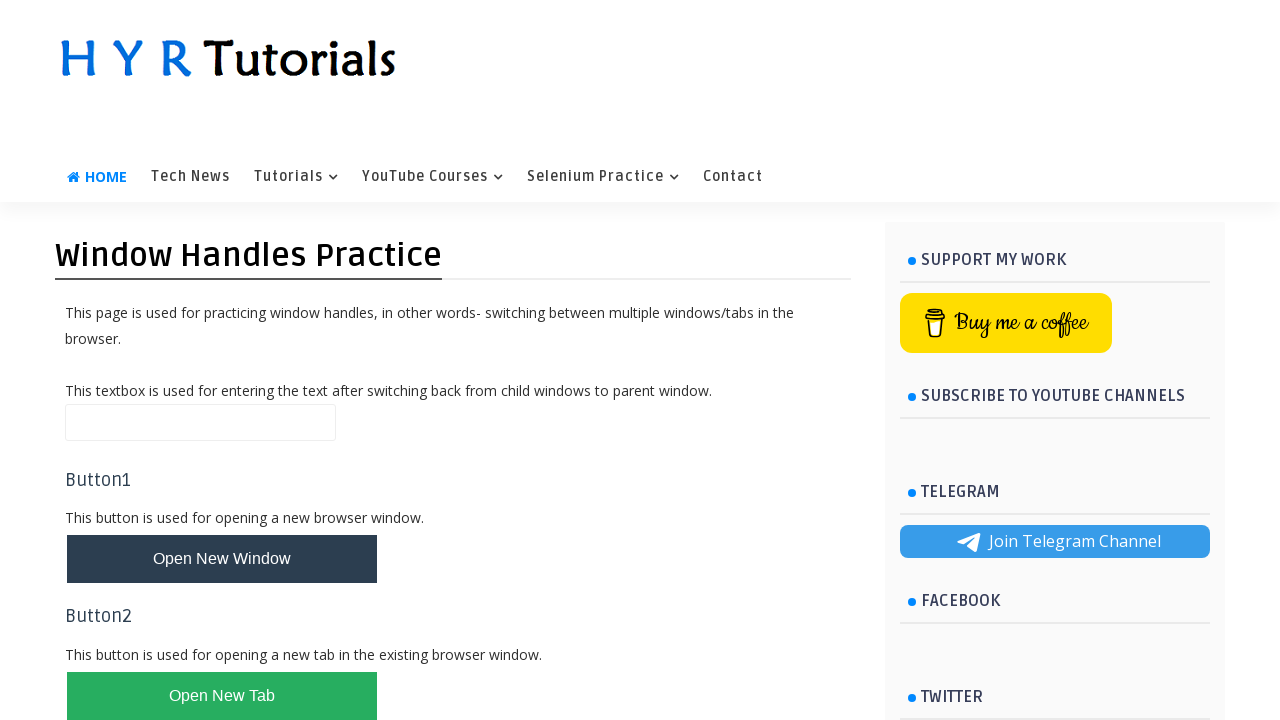

Retrieved parent window title: Window Handles Practice - H Y R Tutorials
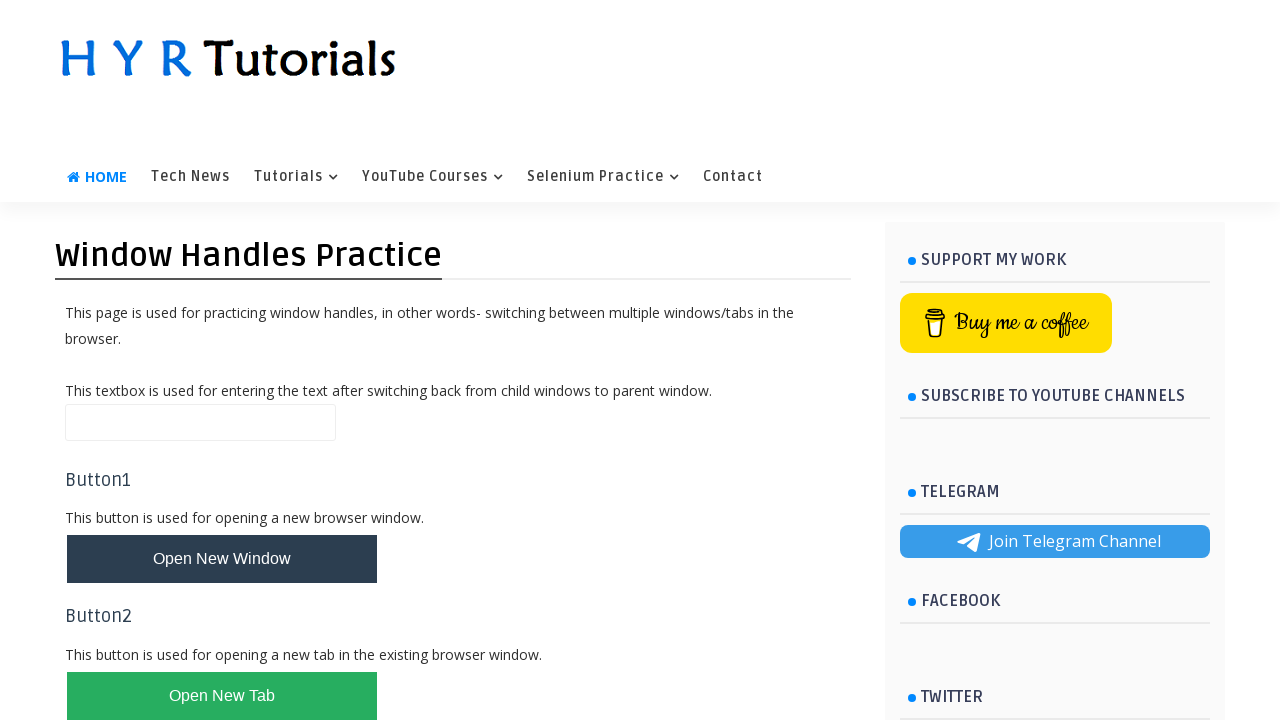

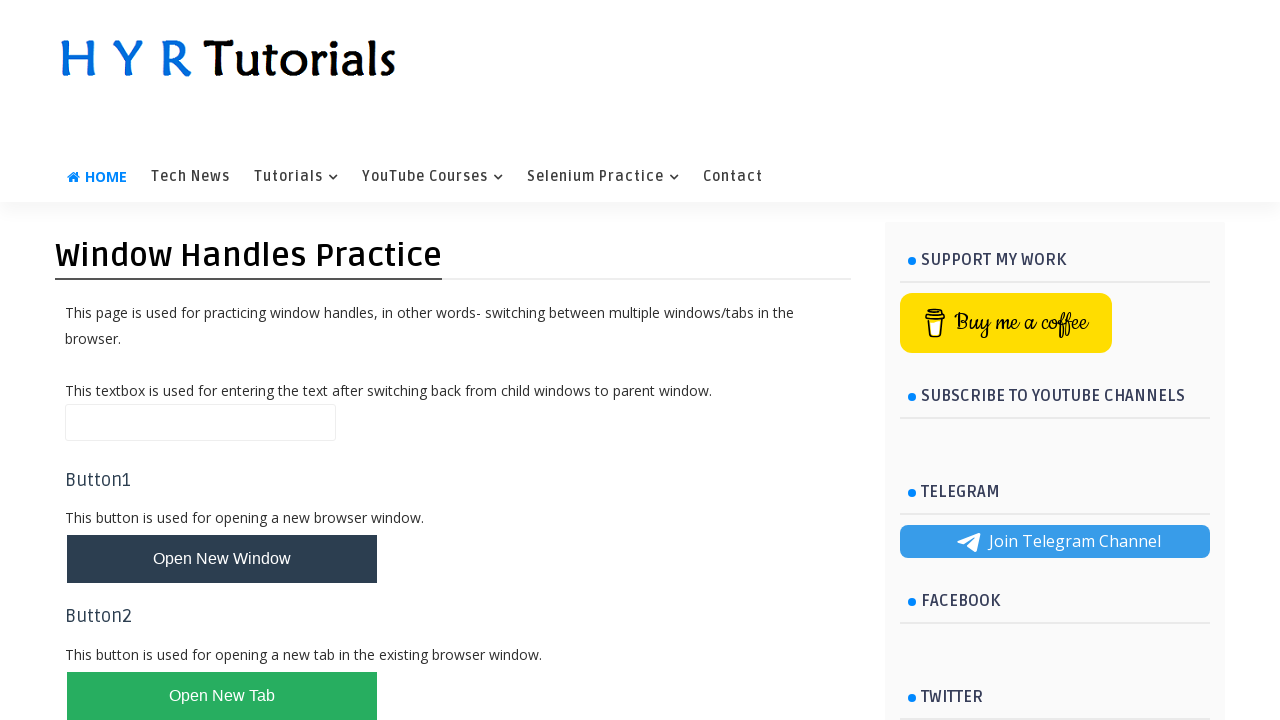